Tests adding a specific product to cart by finding a product containing "Beet" in its name and clicking its ADD TO CART button

Starting URL: https://rahulshettyacademy.com/seleniumPractise/

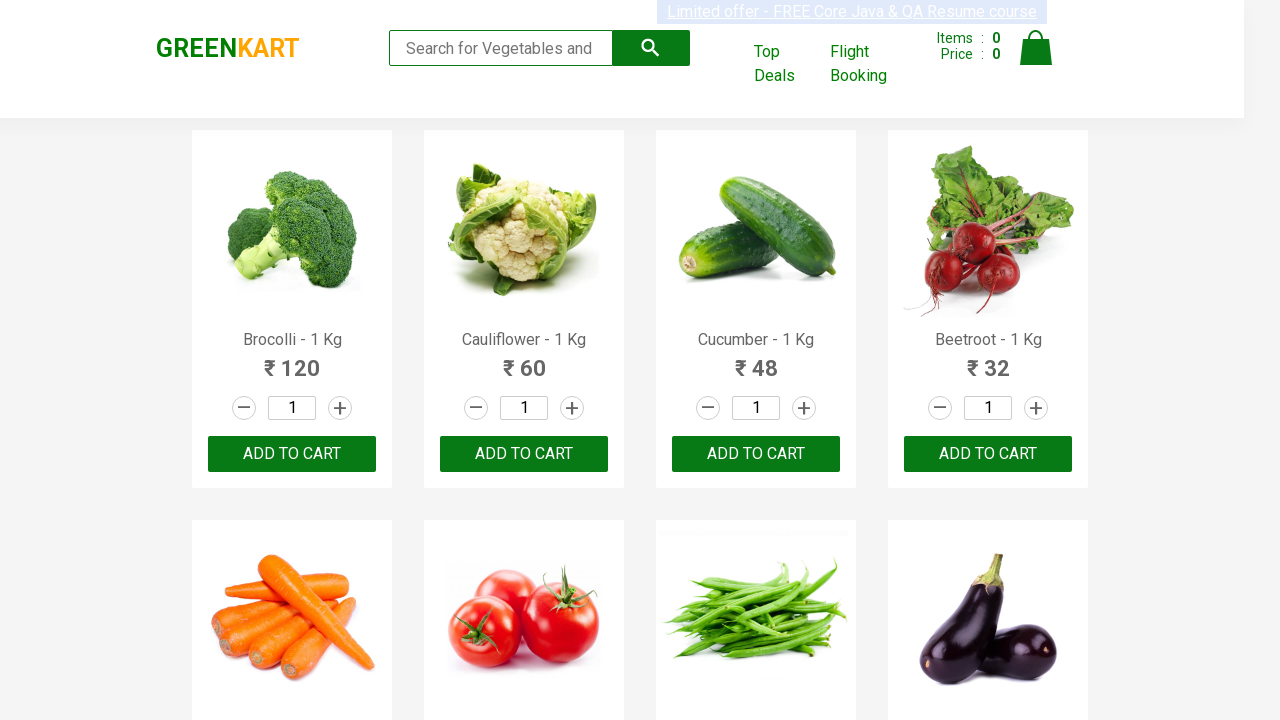

Retrieved all product name elements from the page
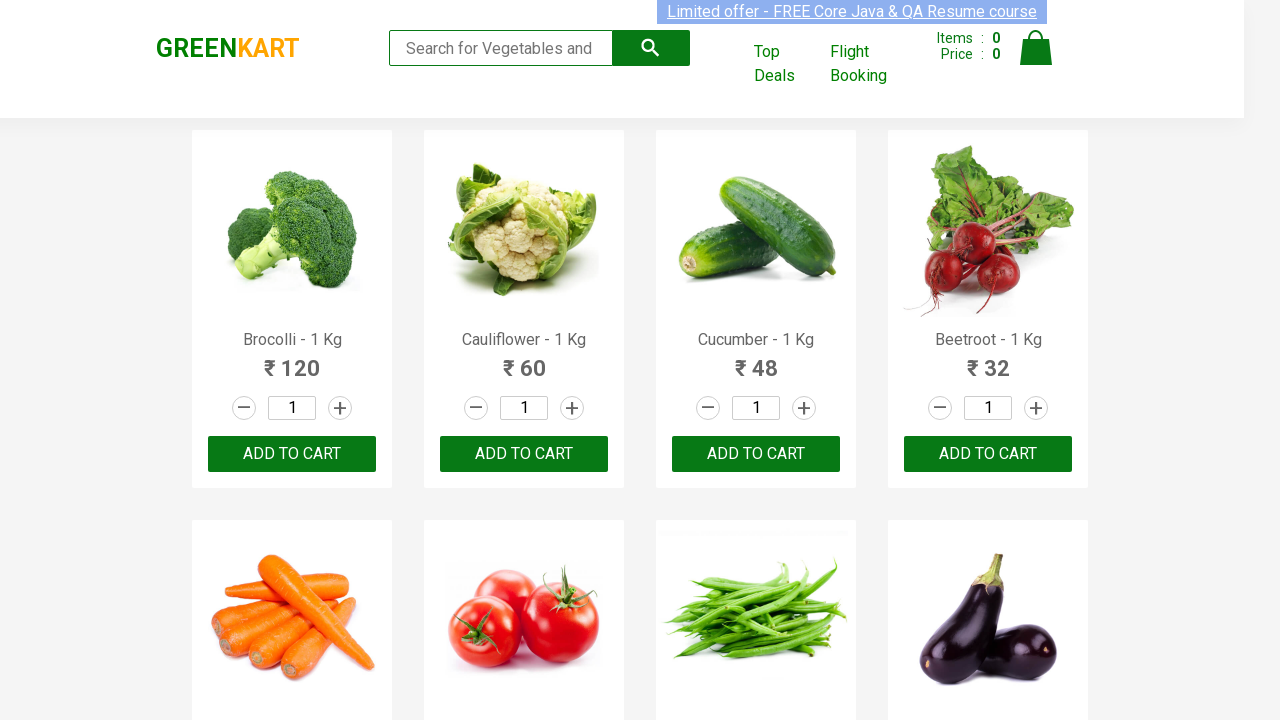

Retrieved product name: Brocolli - 1 Kg
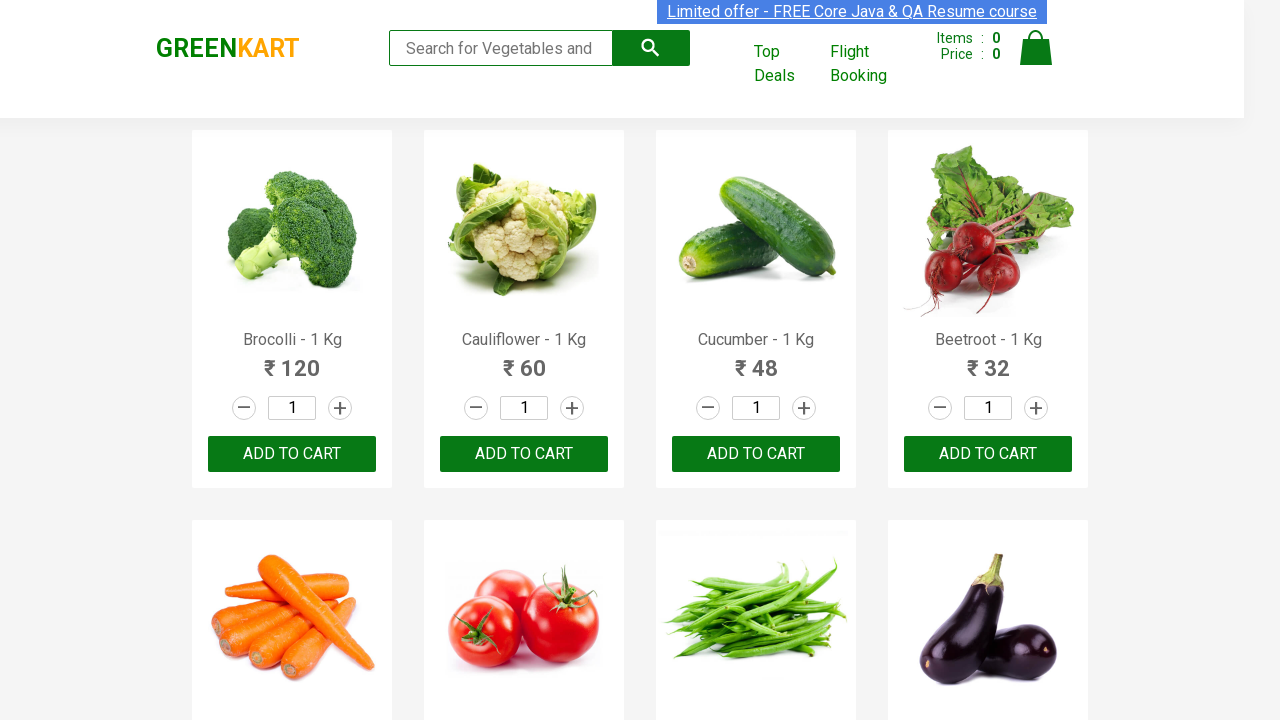

Retrieved product name: Cauliflower - 1 Kg
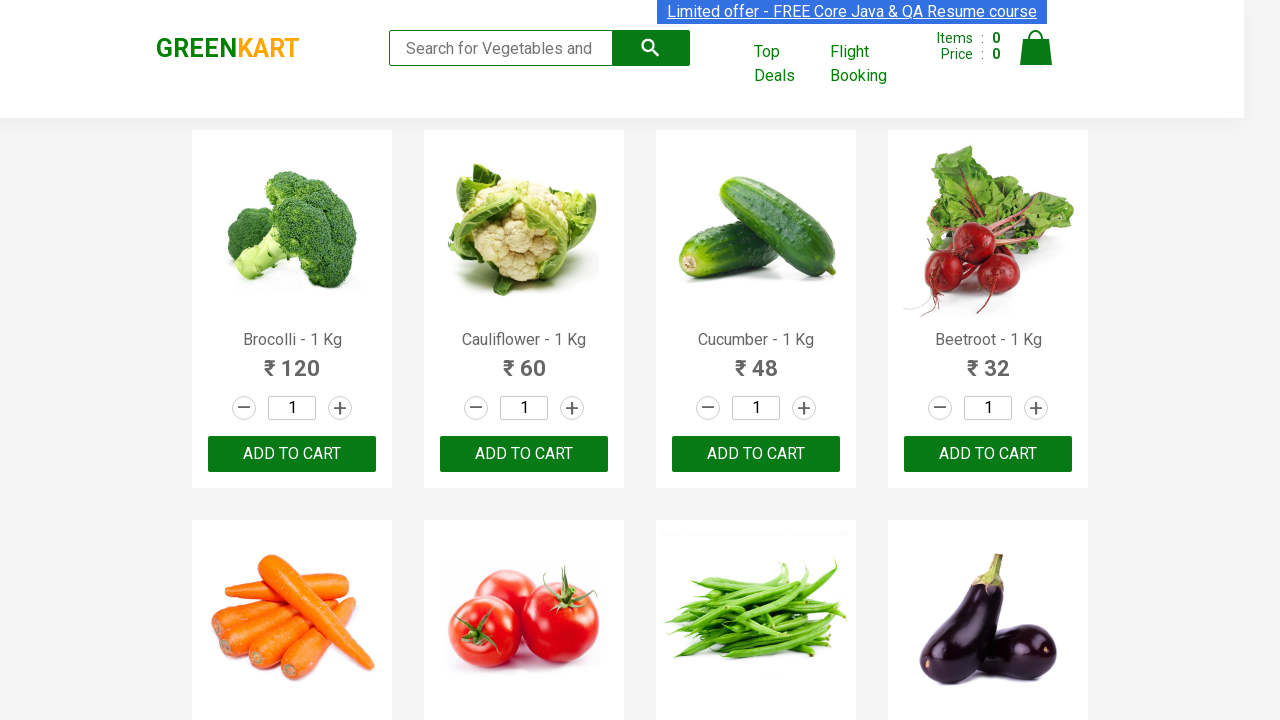

Retrieved product name: Cucumber - 1 Kg
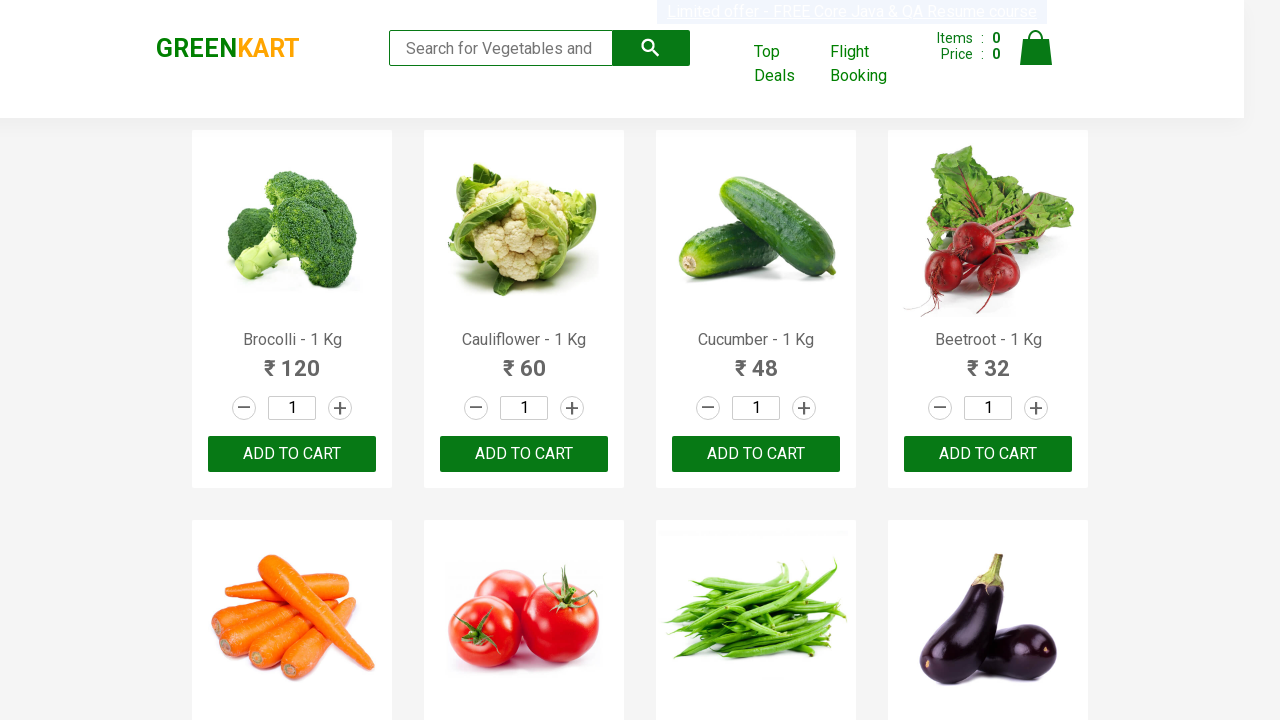

Retrieved product name: Beetroot - 1 Kg
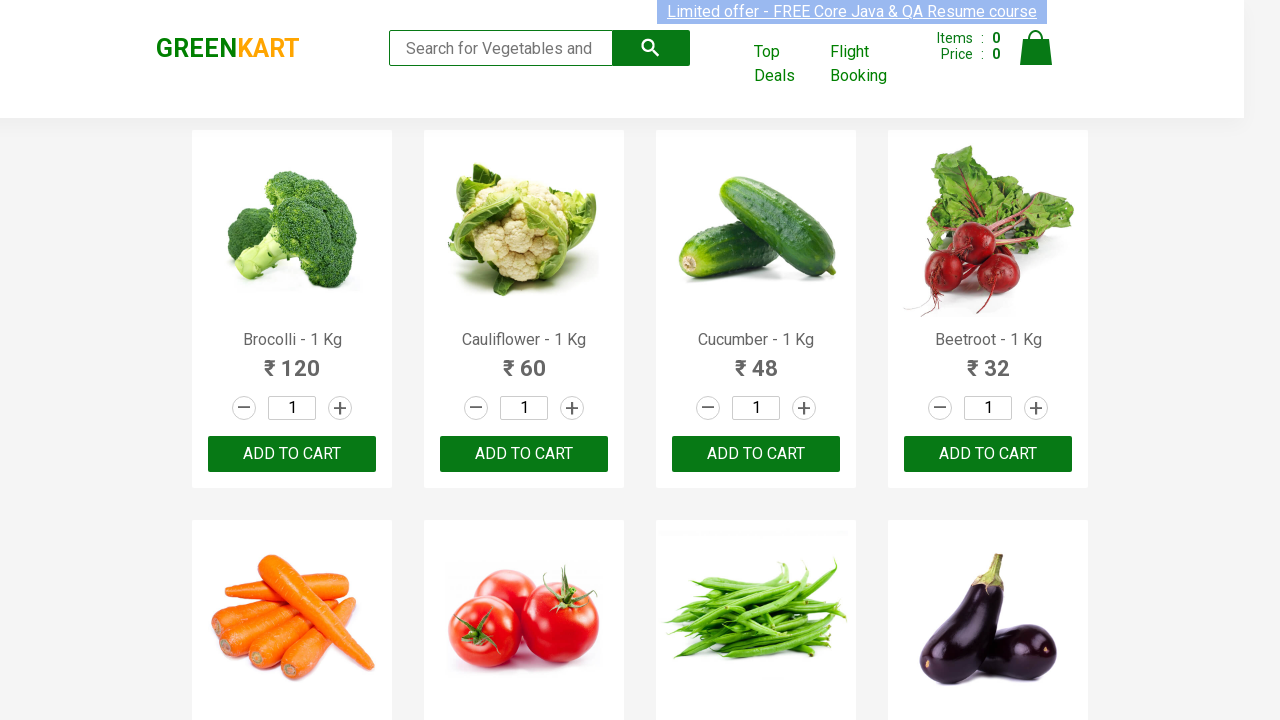

Clicked ADD TO CART button for product containing 'Beet': Beetroot - 1 Kg at (988, 454) on xpath=//button[text()='ADD TO CART'] >> nth=3
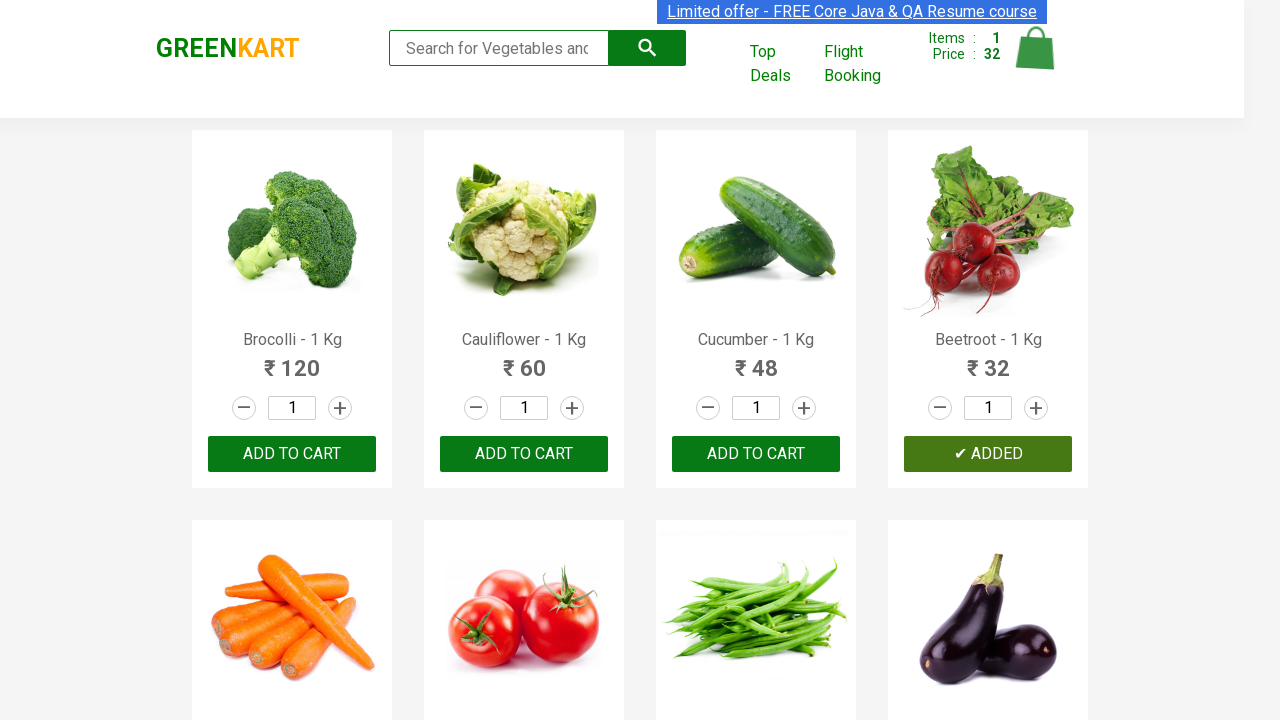

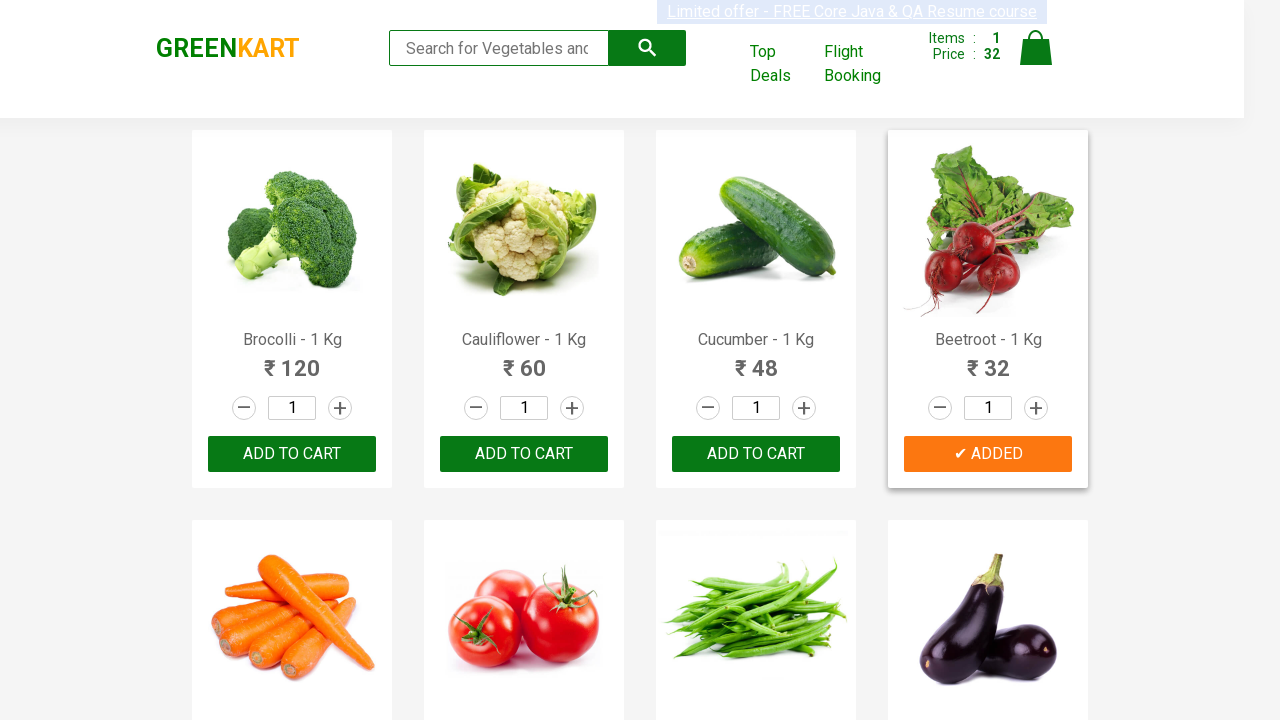